Tests finding form elements by their name attribute on a practice page

Starting URL: https://selectorshub.com/xpath-practice-page/

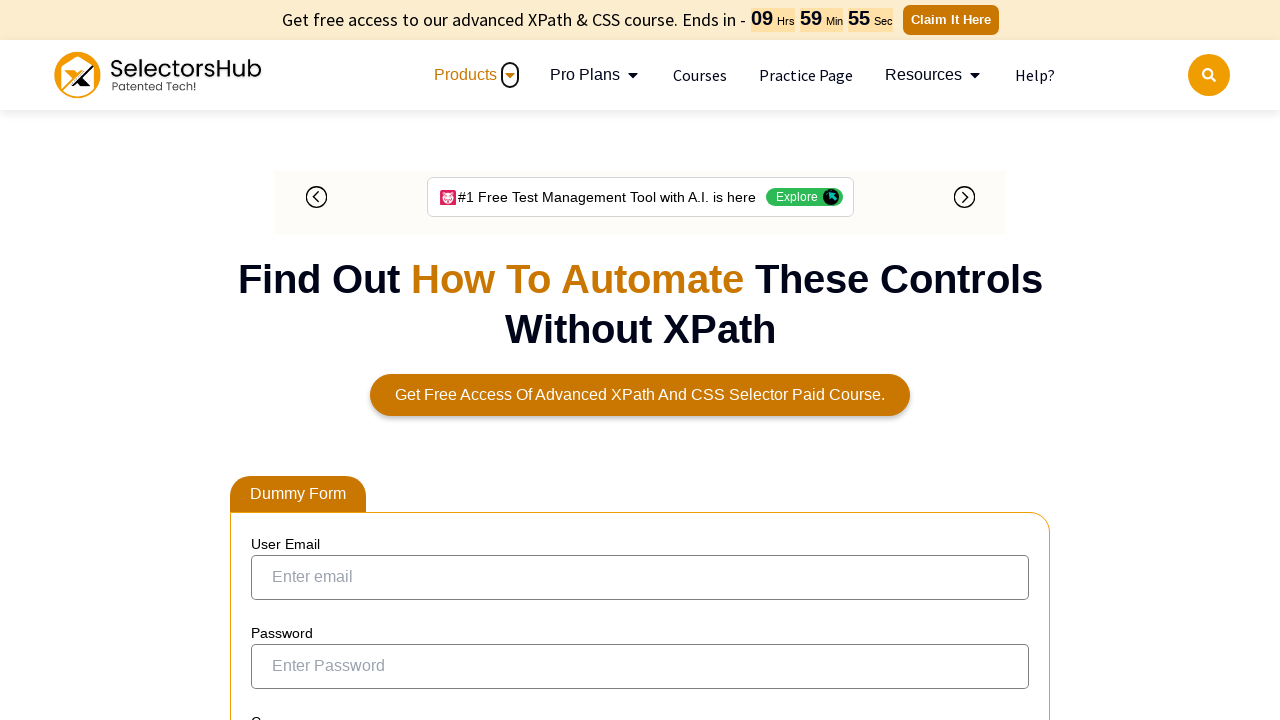

Waited for email input field by name attribute
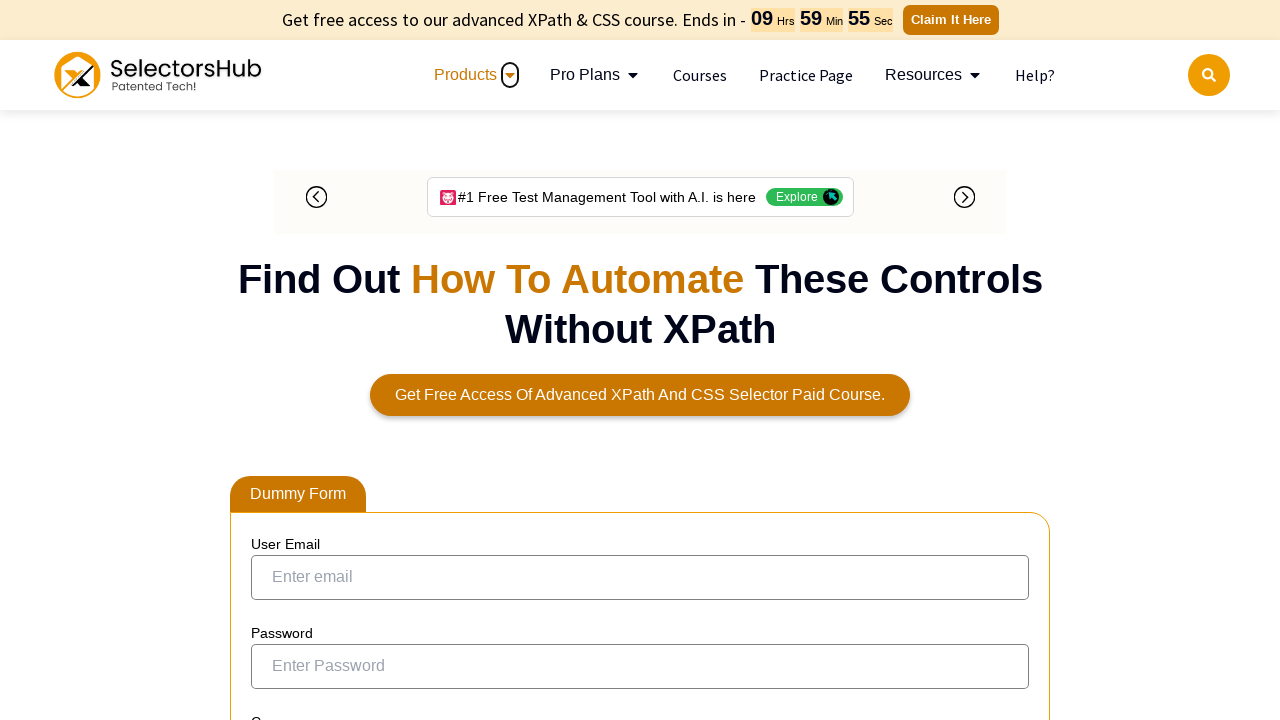

Waited for password input field by name attribute
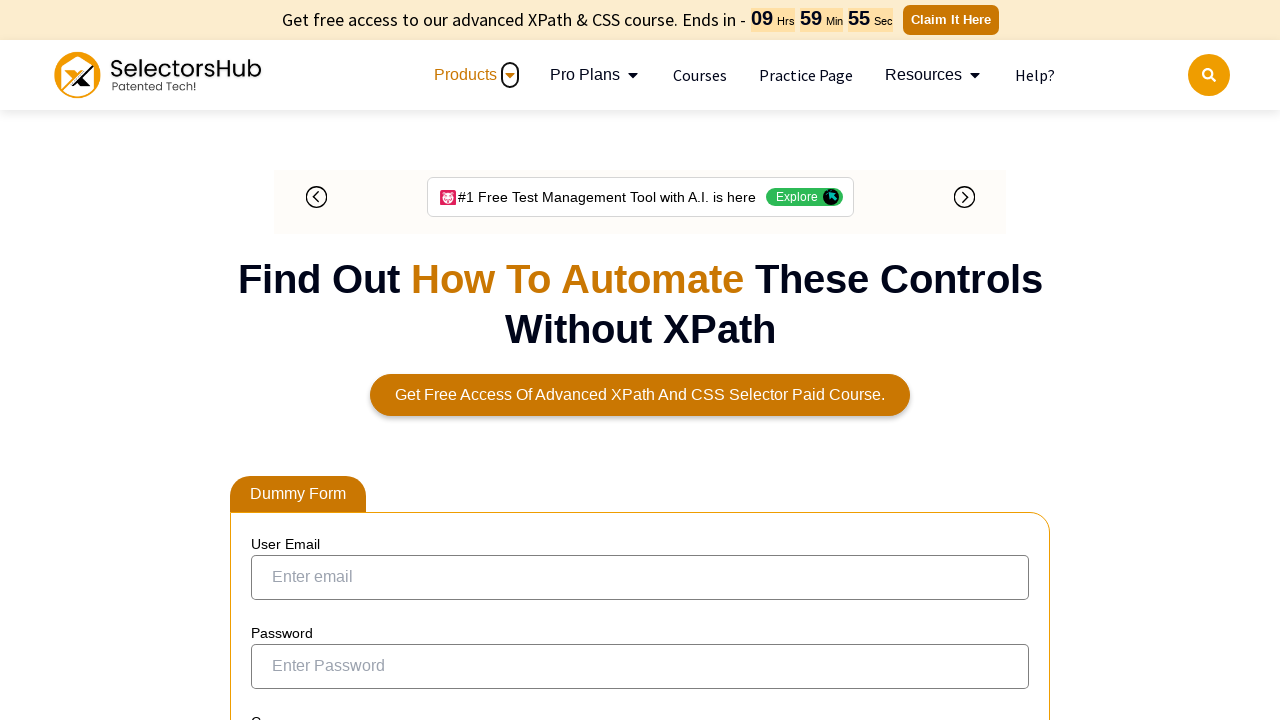

Waited for company input field by name attribute
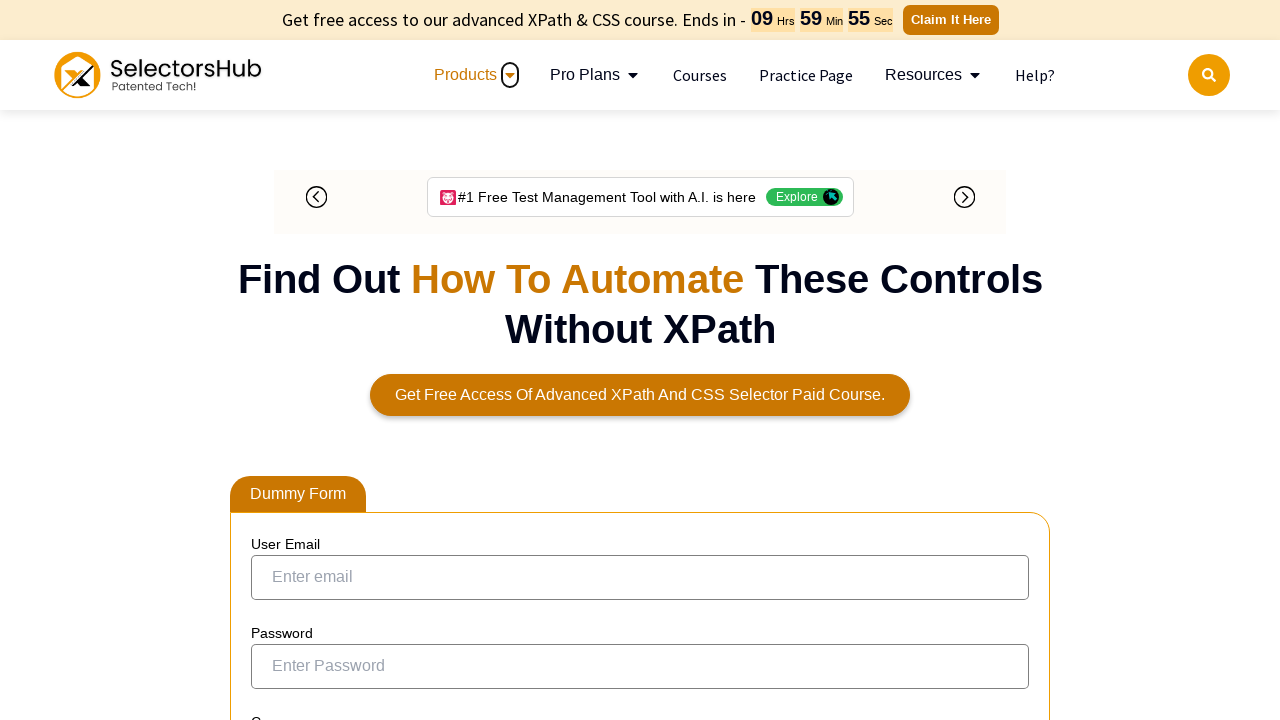

Waited for mobile number input field by name attribute
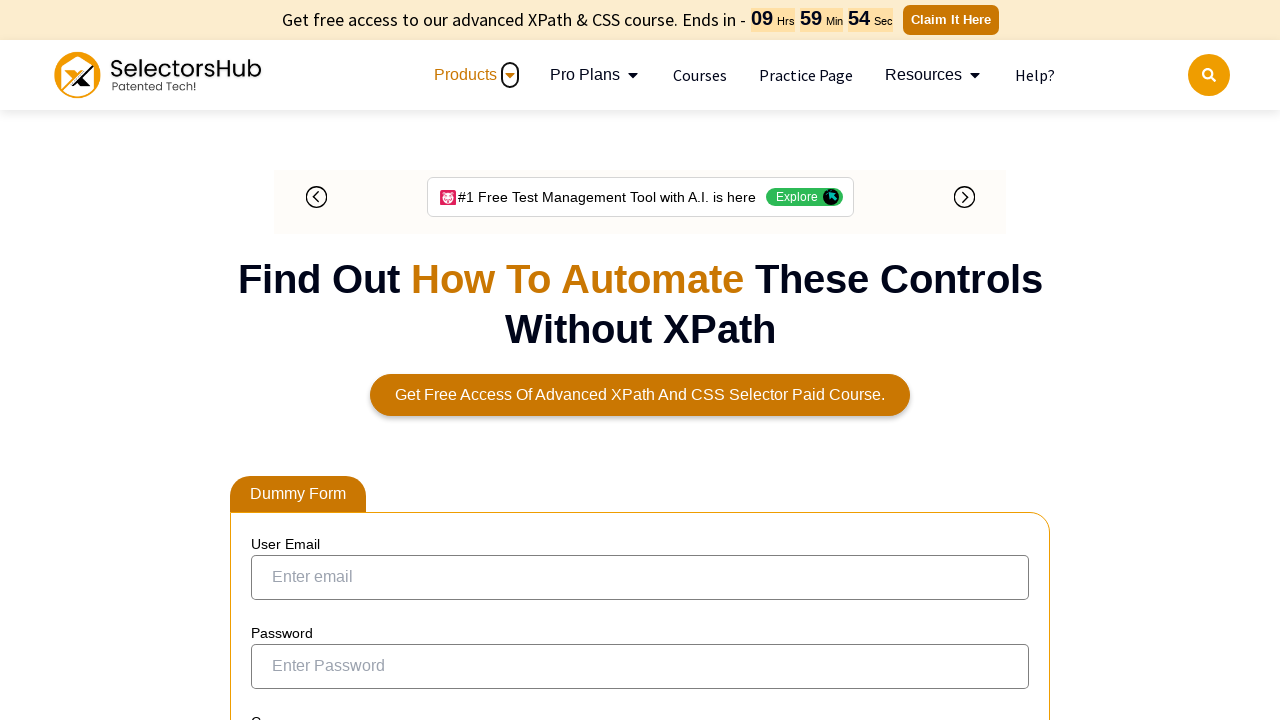

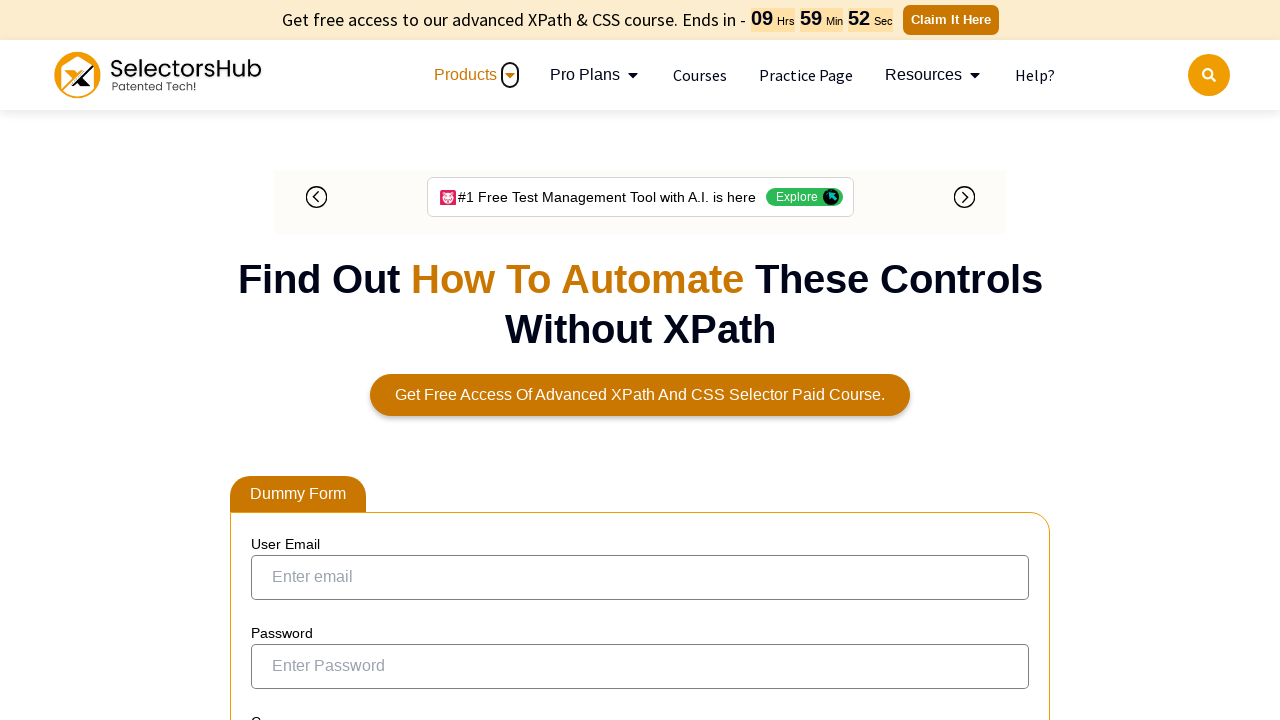